Opens the bip.ru website and verifies that the main page contains specific text about OSAGO insurance prices

Starting URL: https://bip.ru/

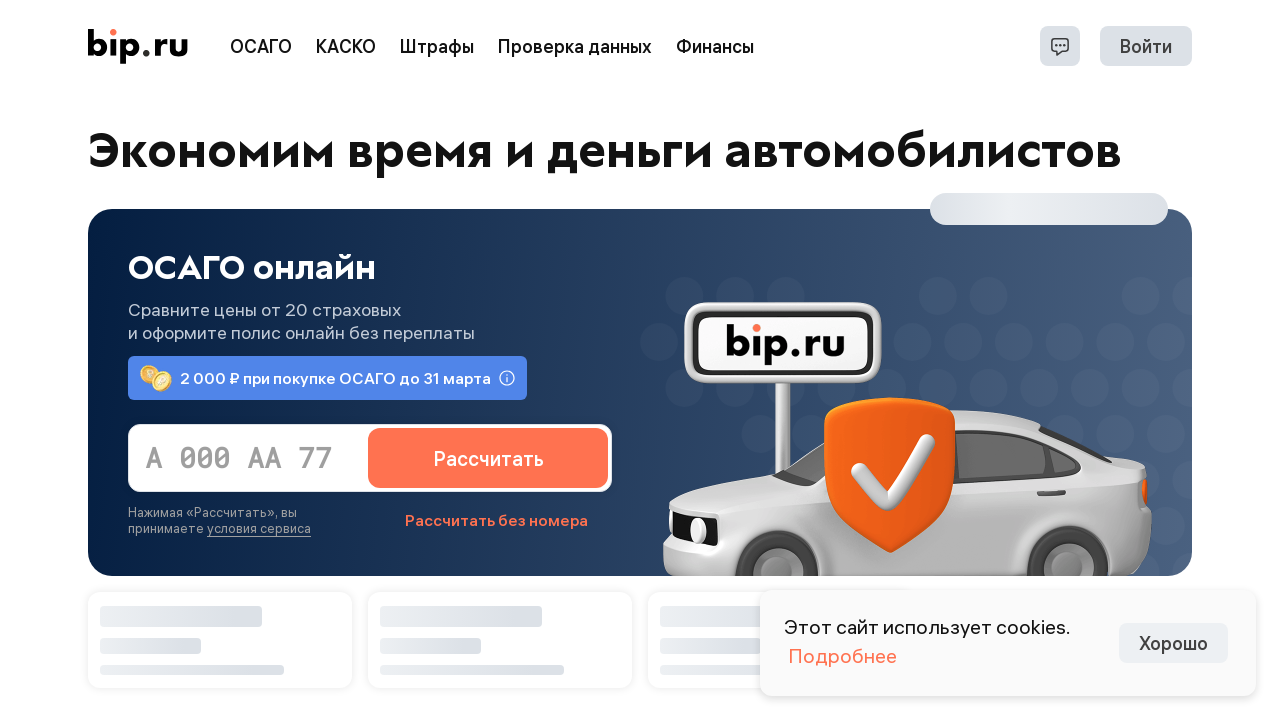

Waited for main content element #__next to be present in DOM
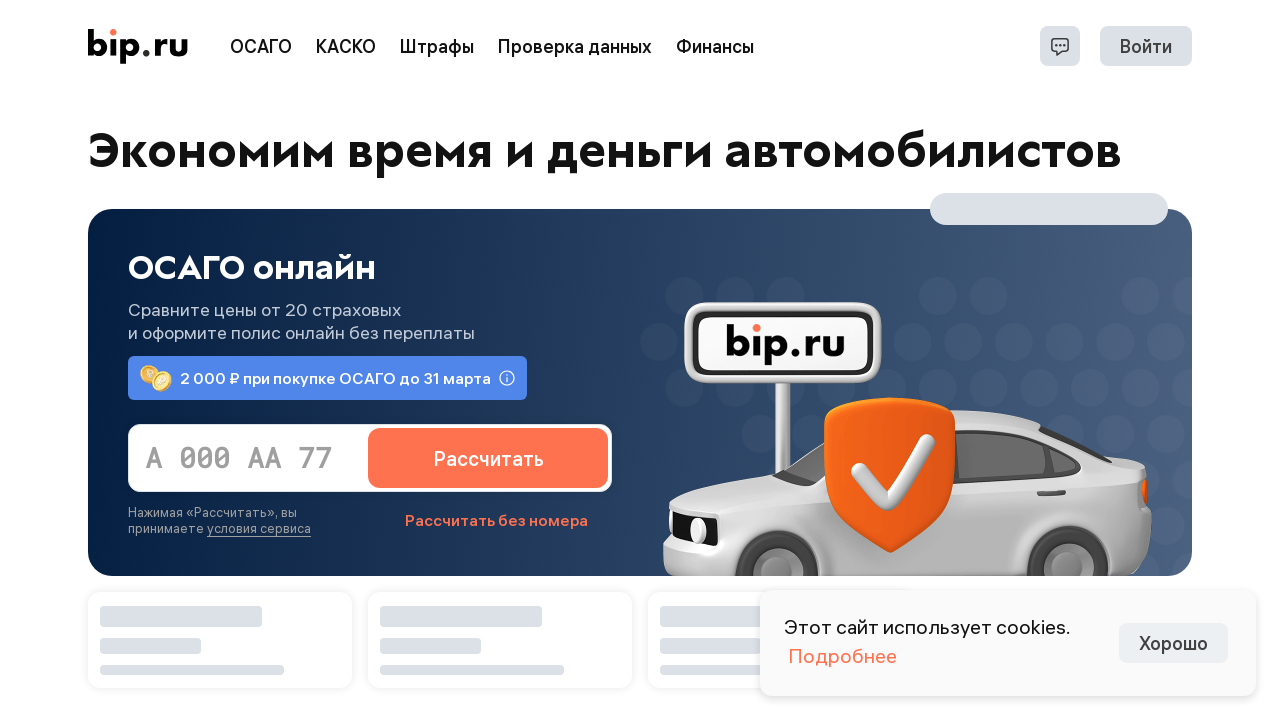

Verified main content element #__next is visible on page
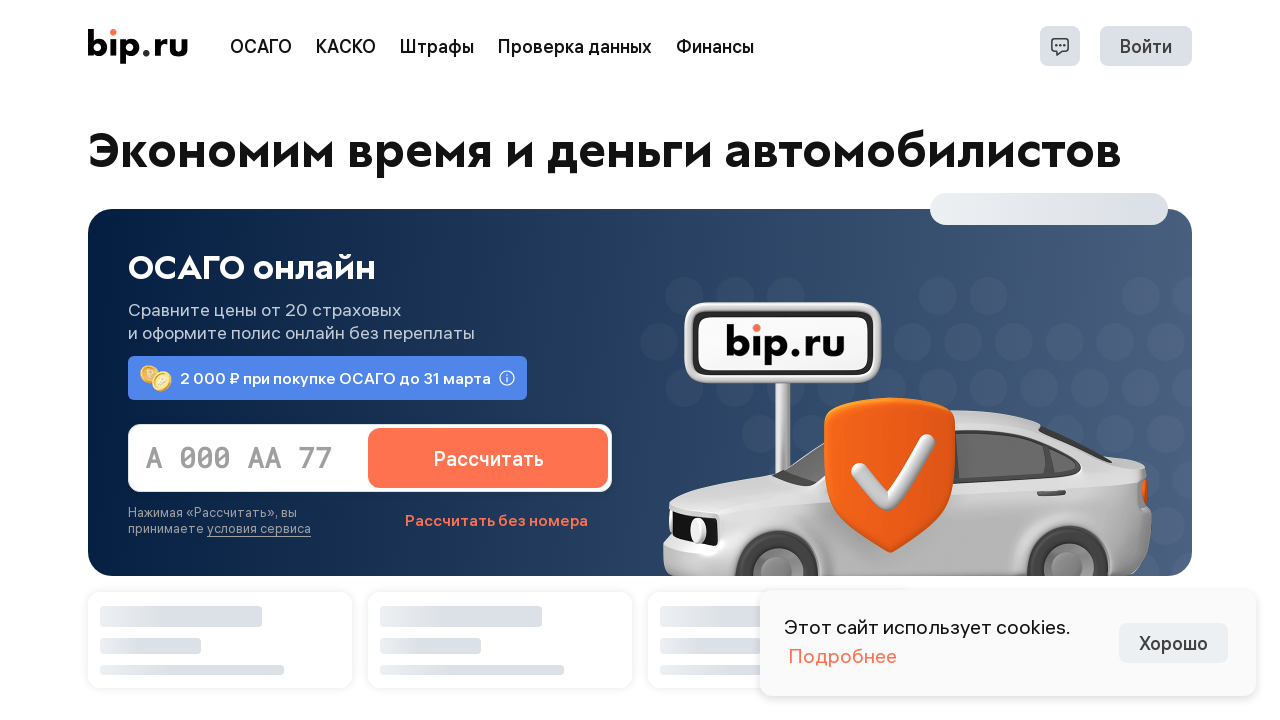

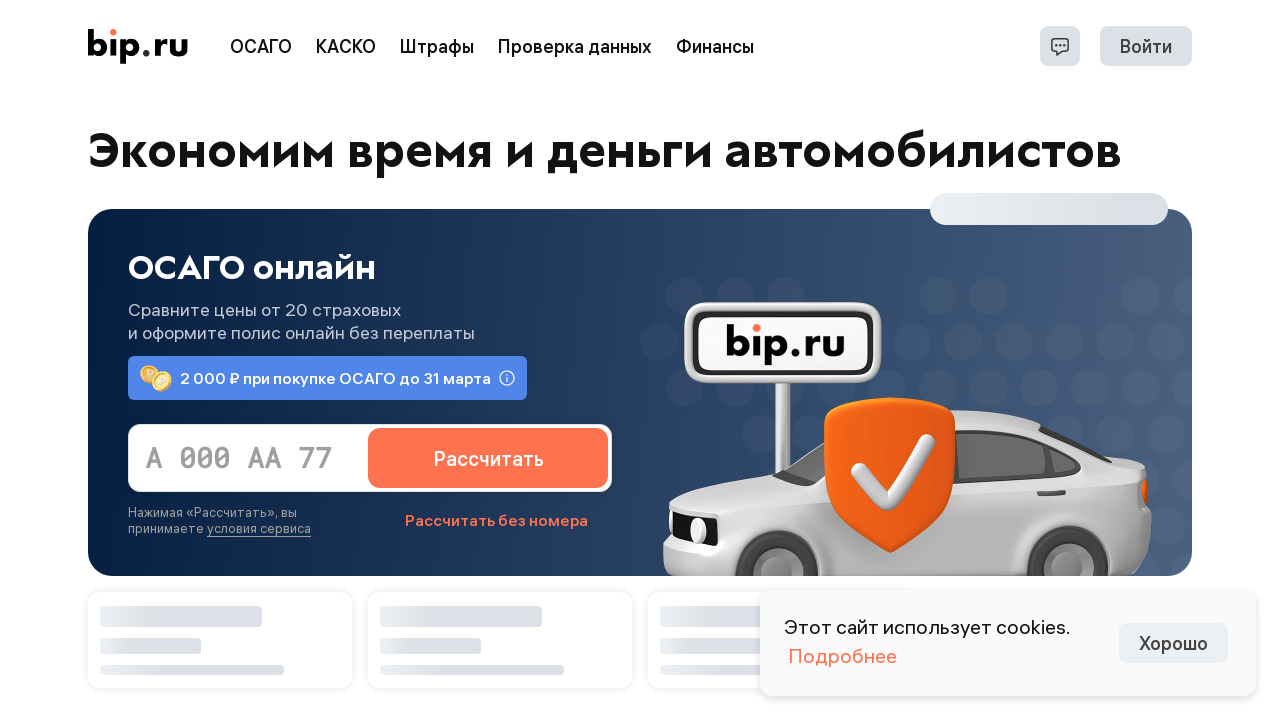